Tests JavaScript confirm dialog by clicking a button that triggers a JS confirm, accepting it, and verifying the result shows "Ok" was clicked

Starting URL: https://the-internet.herokuapp.com/javascript_alerts

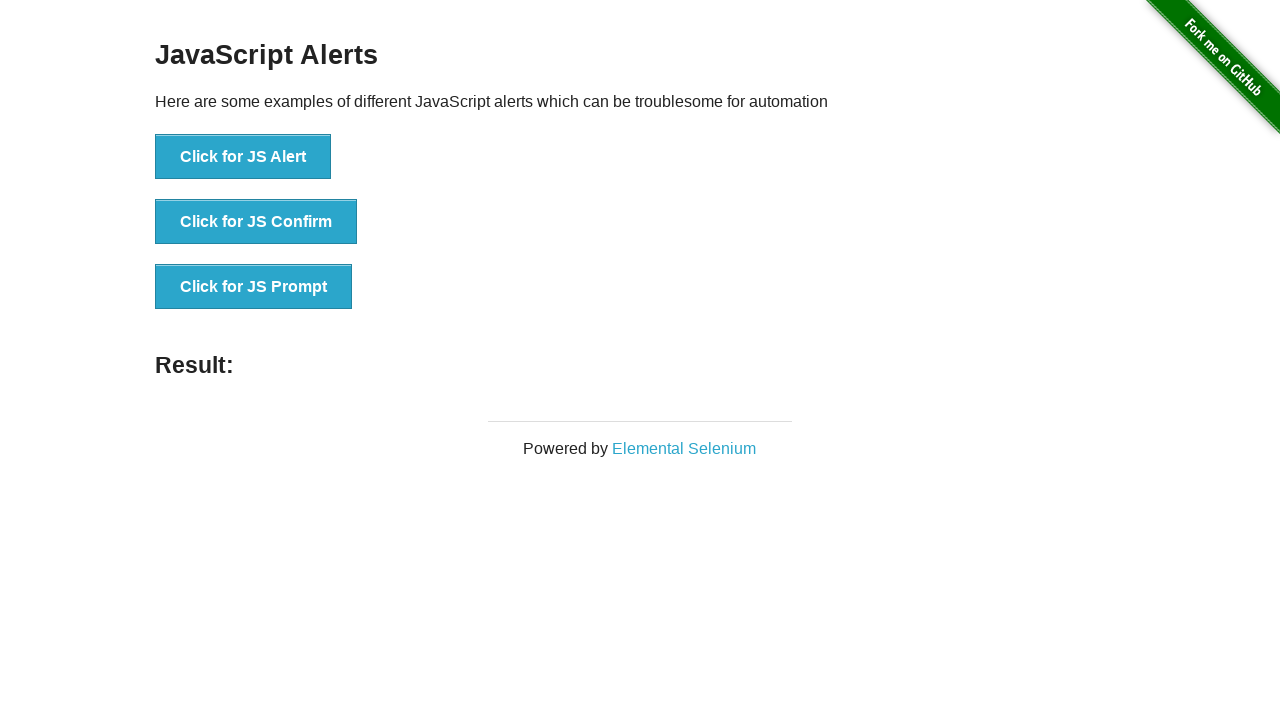

Set up dialog handler to accept the confirm dialog
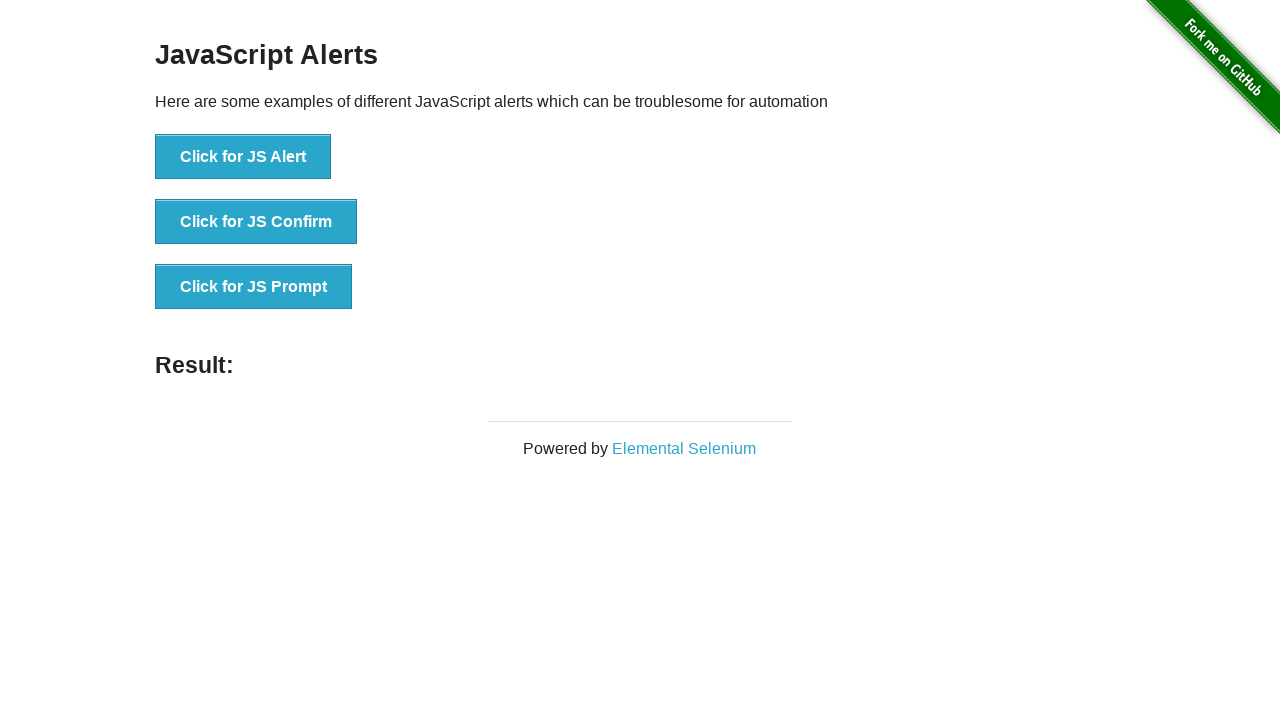

Clicked button to trigger JavaScript confirm dialog at (256, 222) on xpath=//button[@onclick='jsConfirm()']
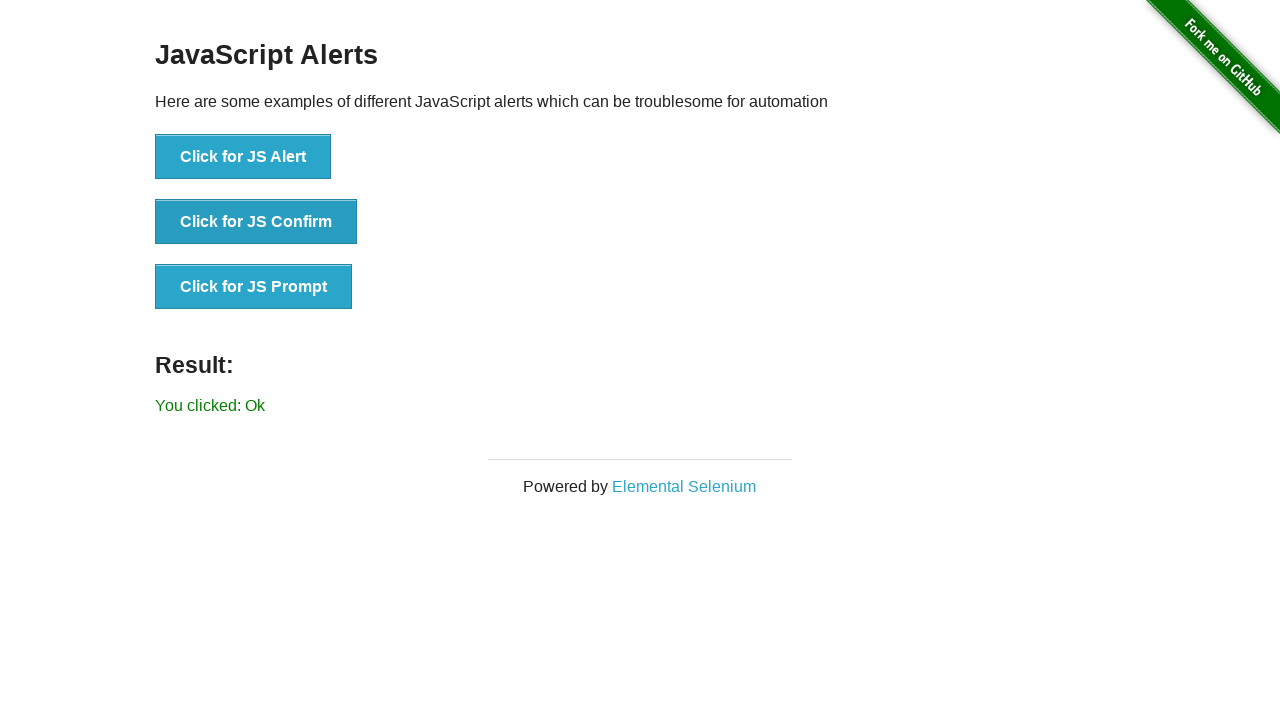

Waited for result element to load
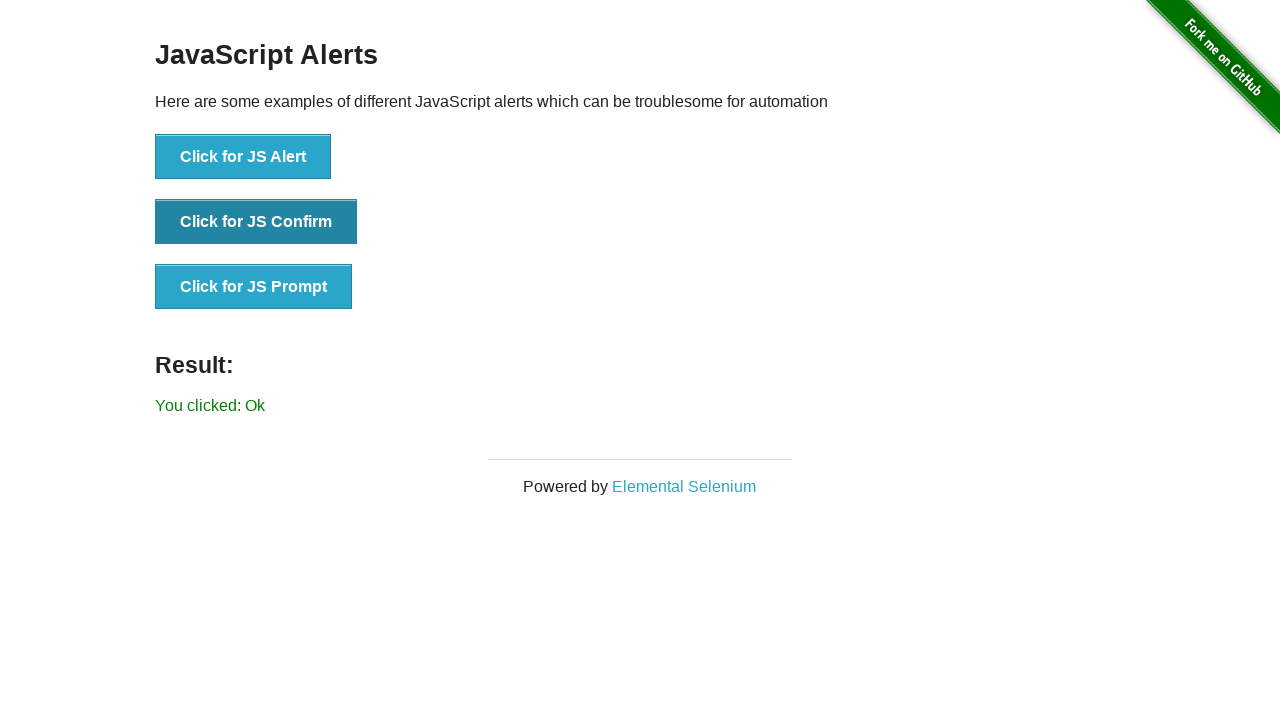

Verified that result message shows 'You clicked: Ok'
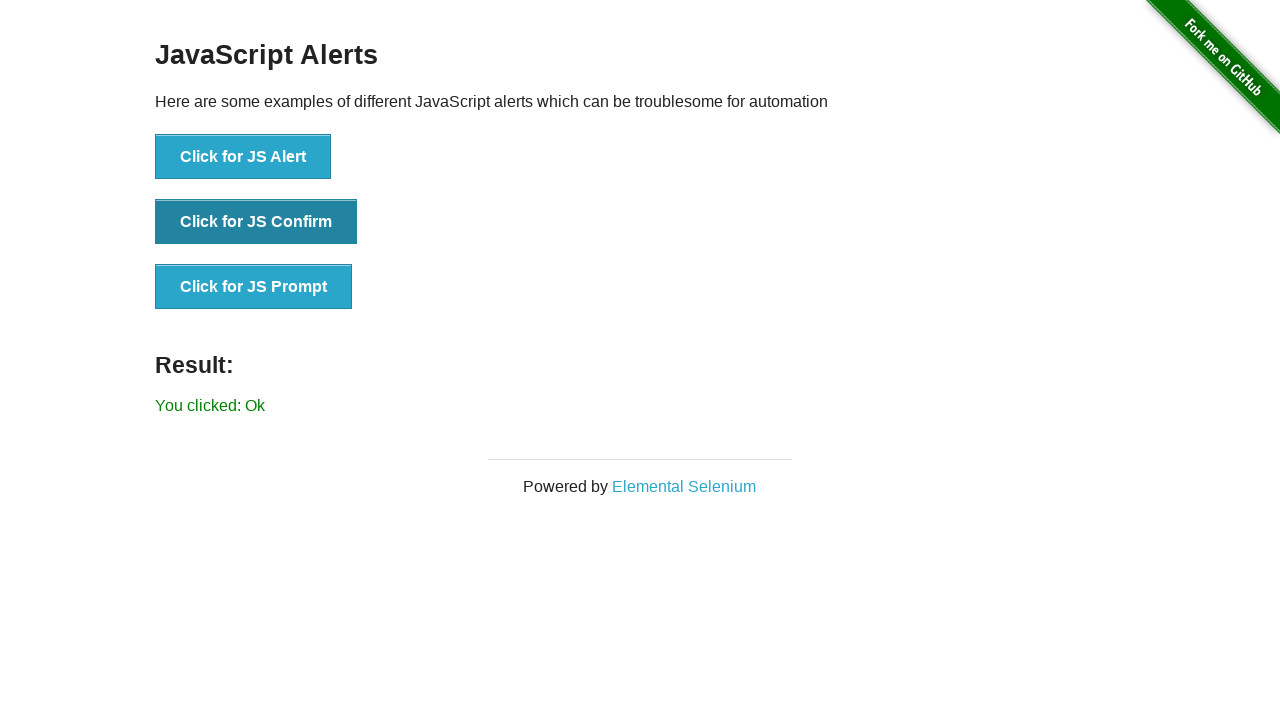

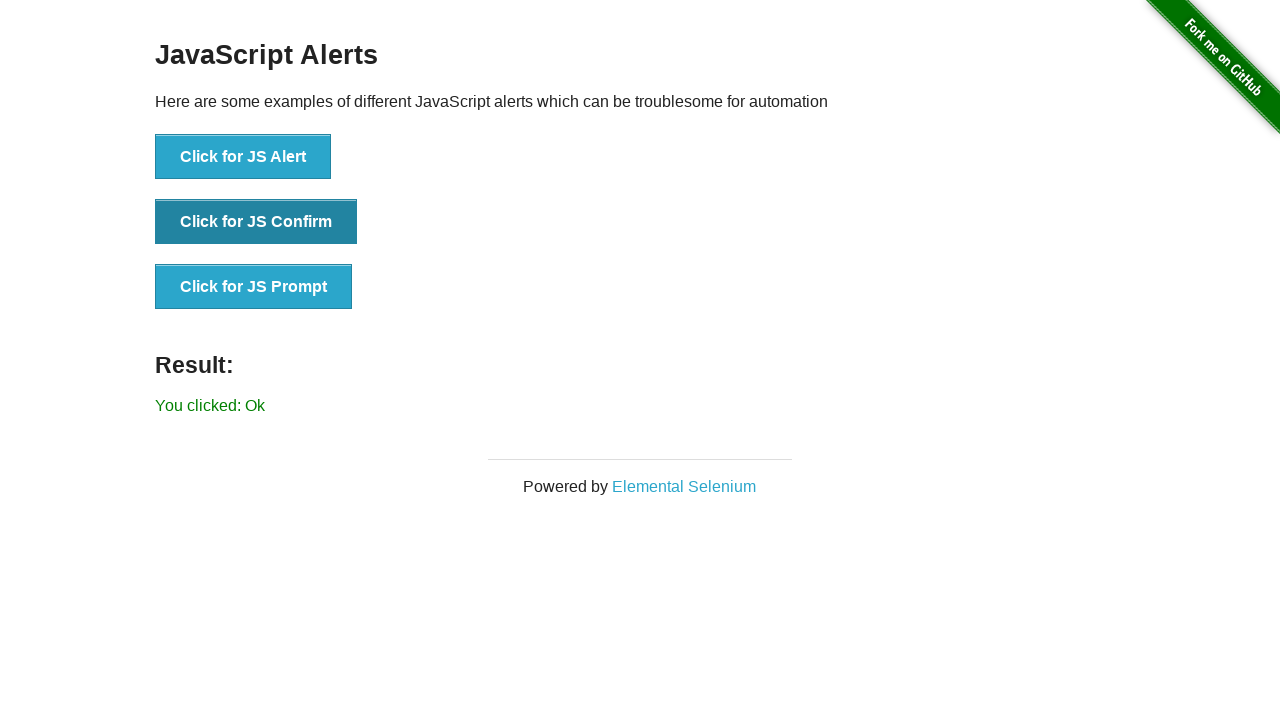